Tests context menu (right-click) functionality by right-clicking on a button, selecting the "Copy" option from the context menu, and accepting the resulting alert dialog.

Starting URL: https://swisnl.github.io/jQuery-contextMenu/demo.html

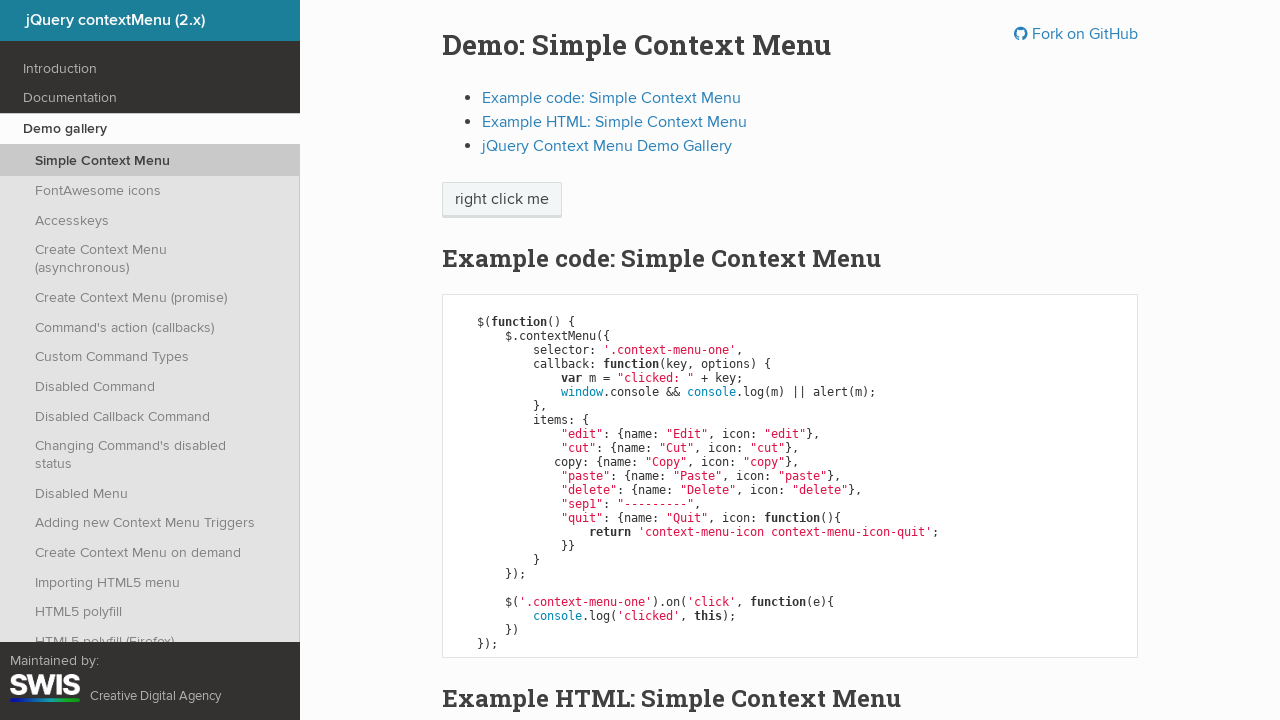

Right-clicked on the context menu trigger button at (502, 200) on span.context-menu-one
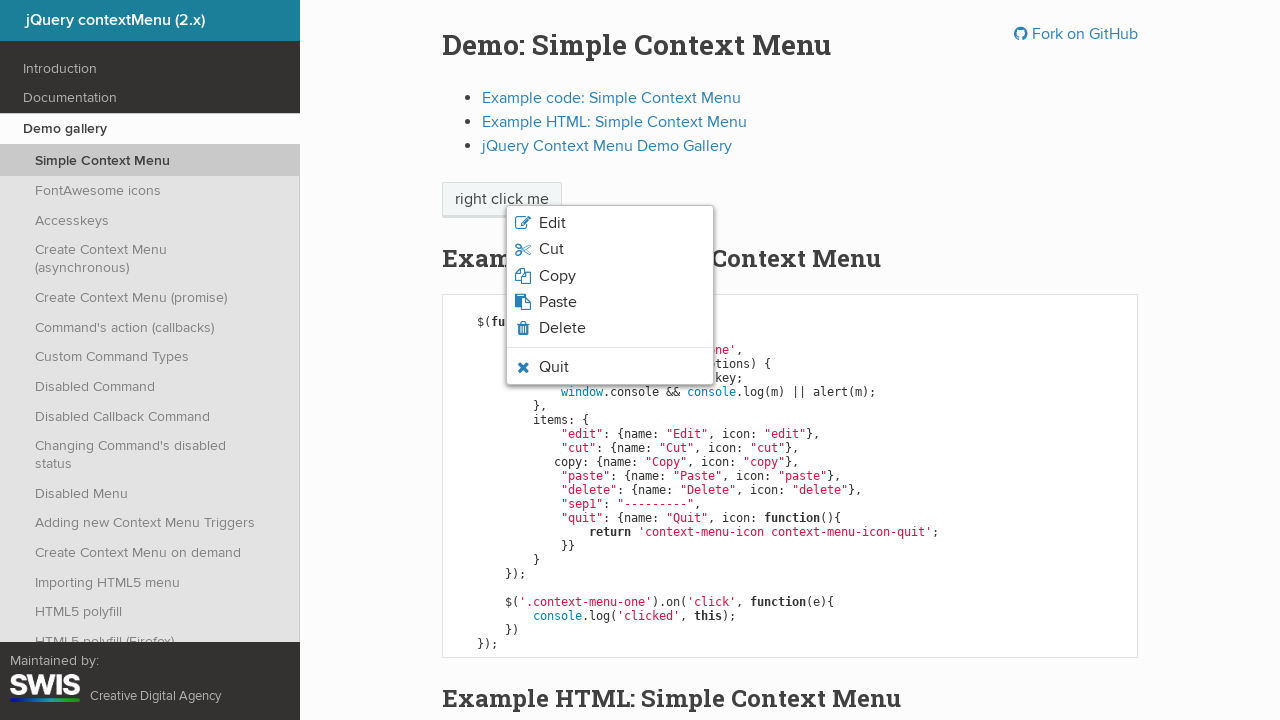

Clicked on 'Copy' option in the context menu at (610, 276) on ul.context-menu-list li.context-menu-item:has-text('Copy')
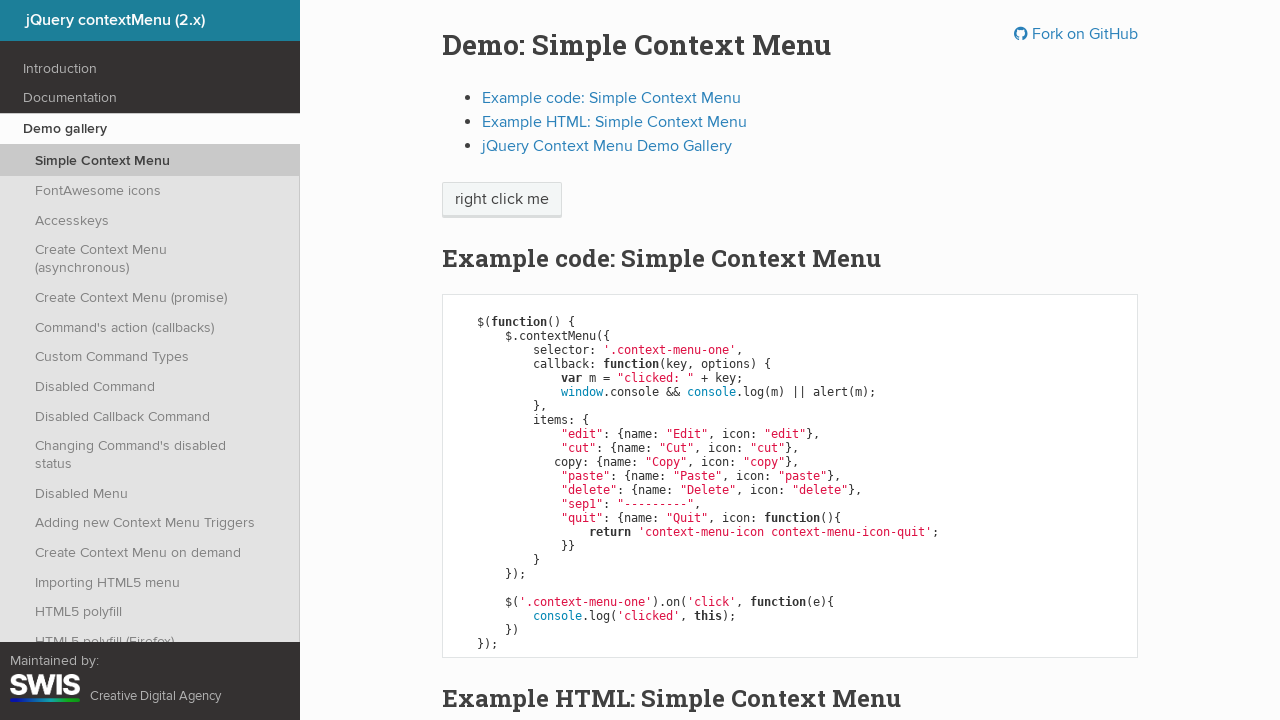

Set up dialog handler to accept alerts
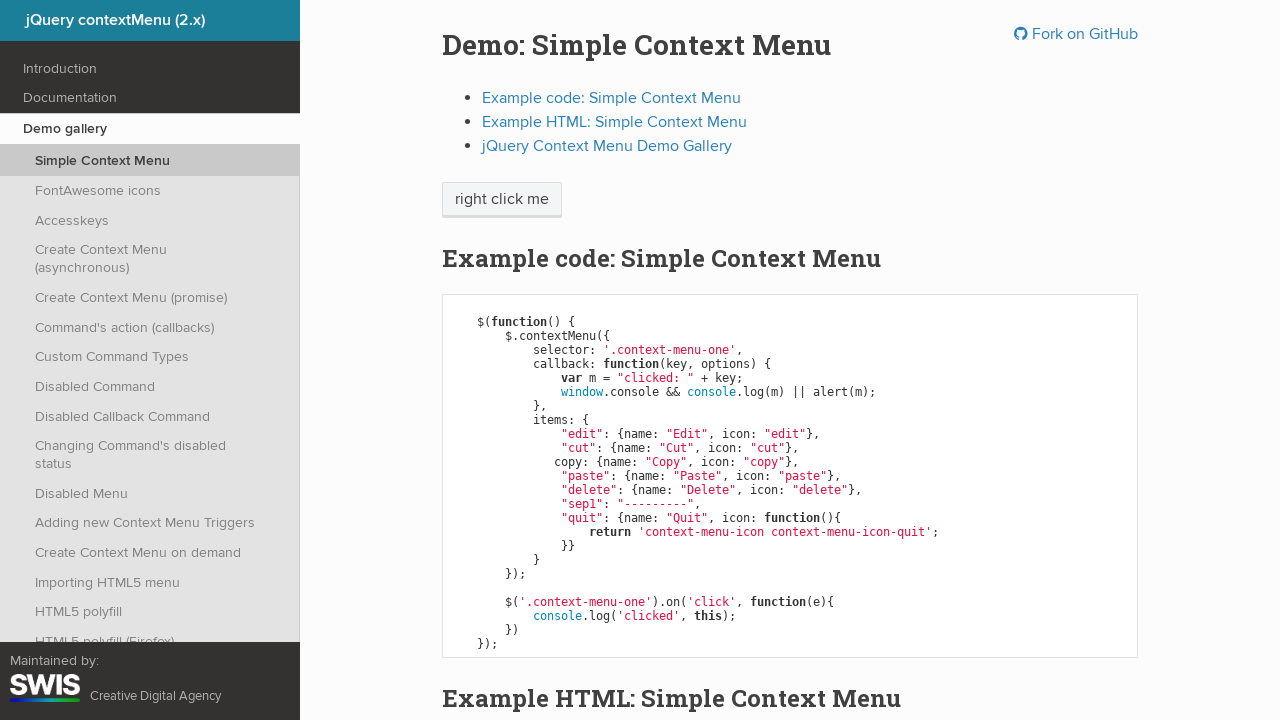

Waited for alert to be processed
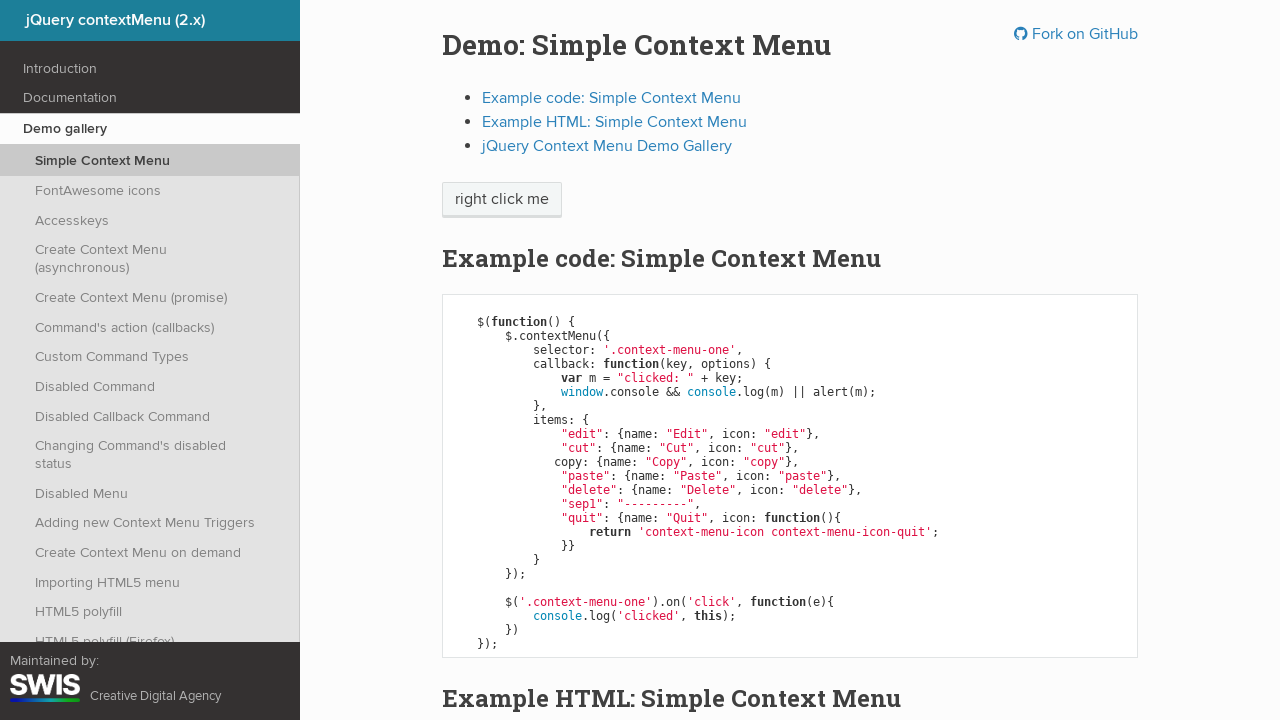

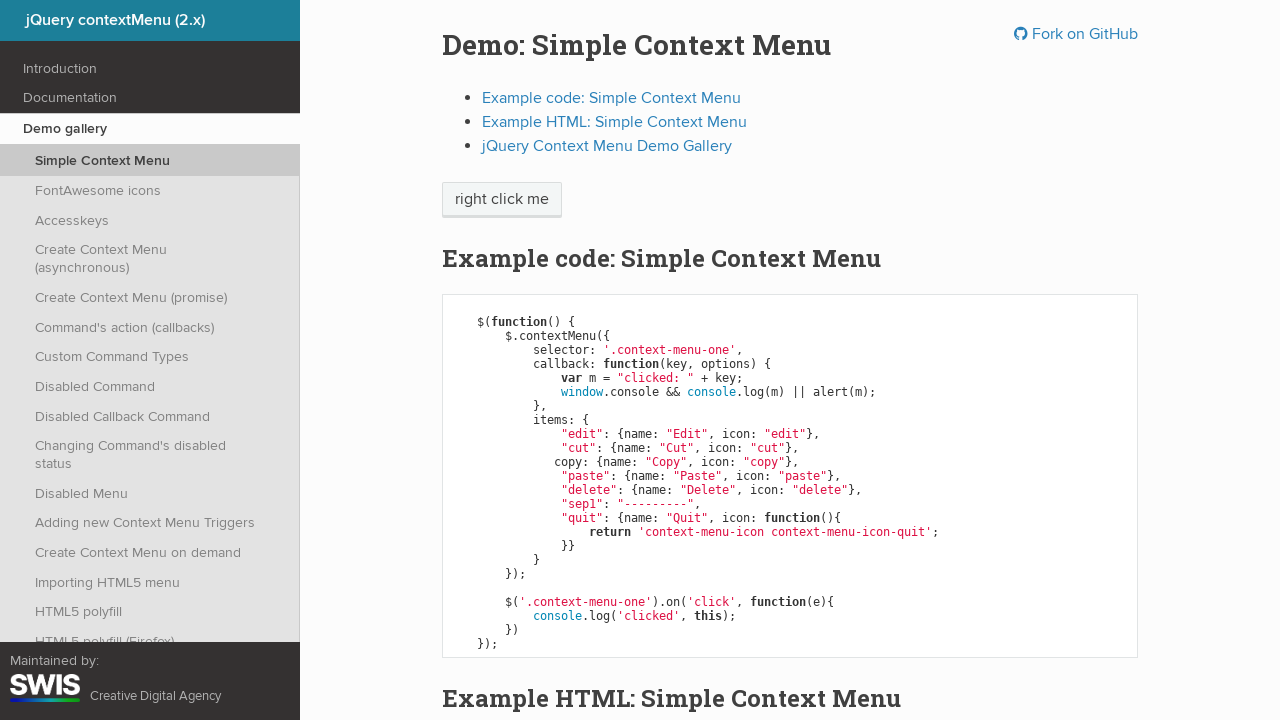